Navigates to an OpenCart login page and fills in email and password fields to demonstrate different approaches to element interaction

Starting URL: https://naveenautomationlabs.com/opencart/index.php?route=account/login

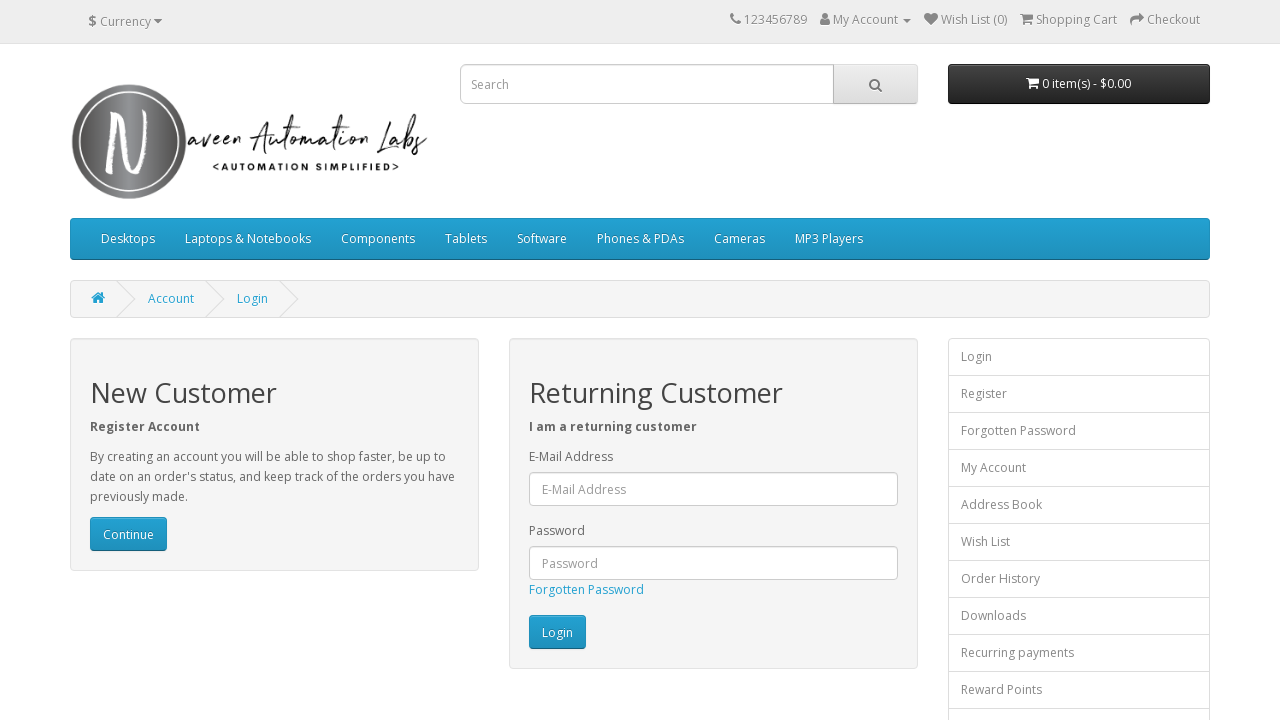

Filled email field with 'tom@gmail.com' on #input-email
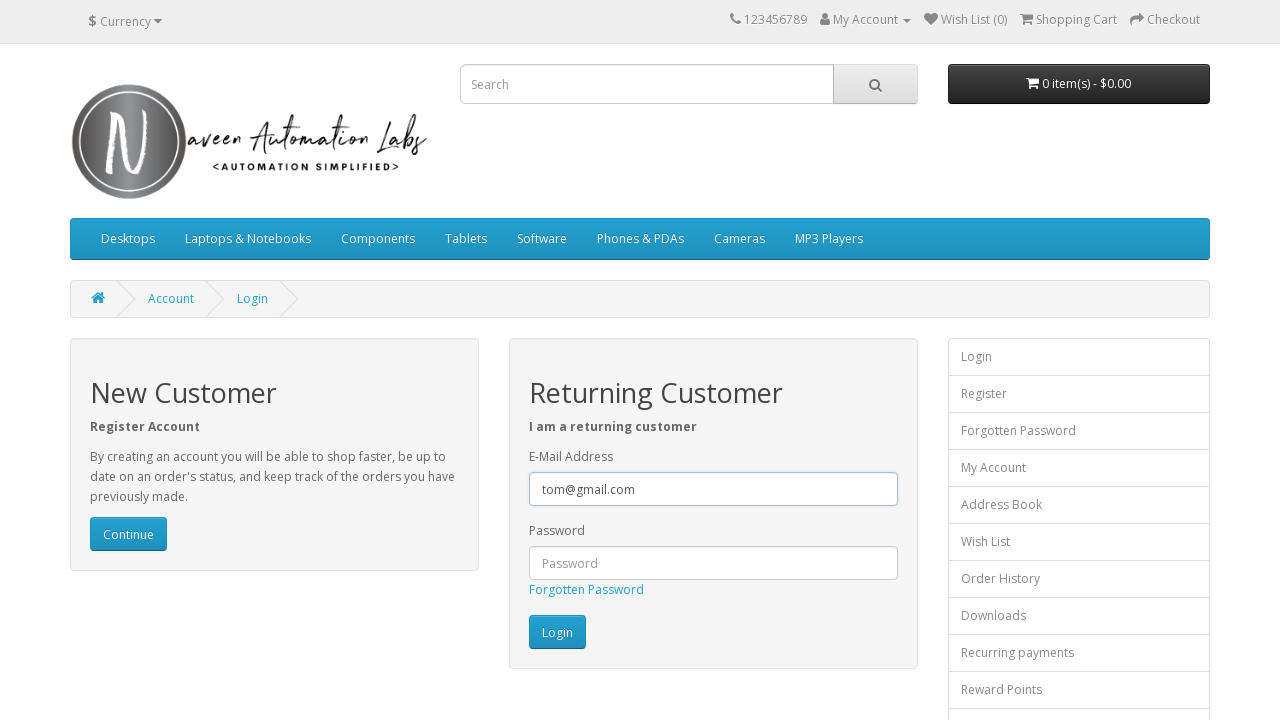

Filled password field with 'Test@123' on #input-password
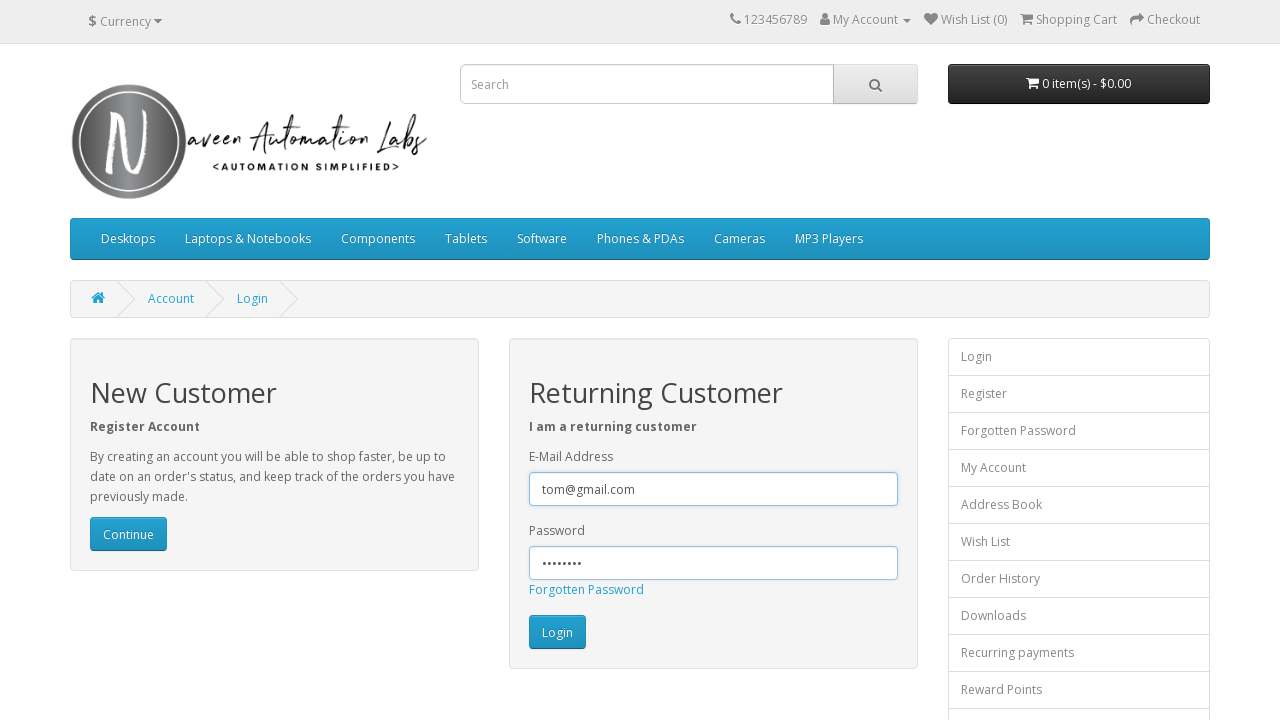

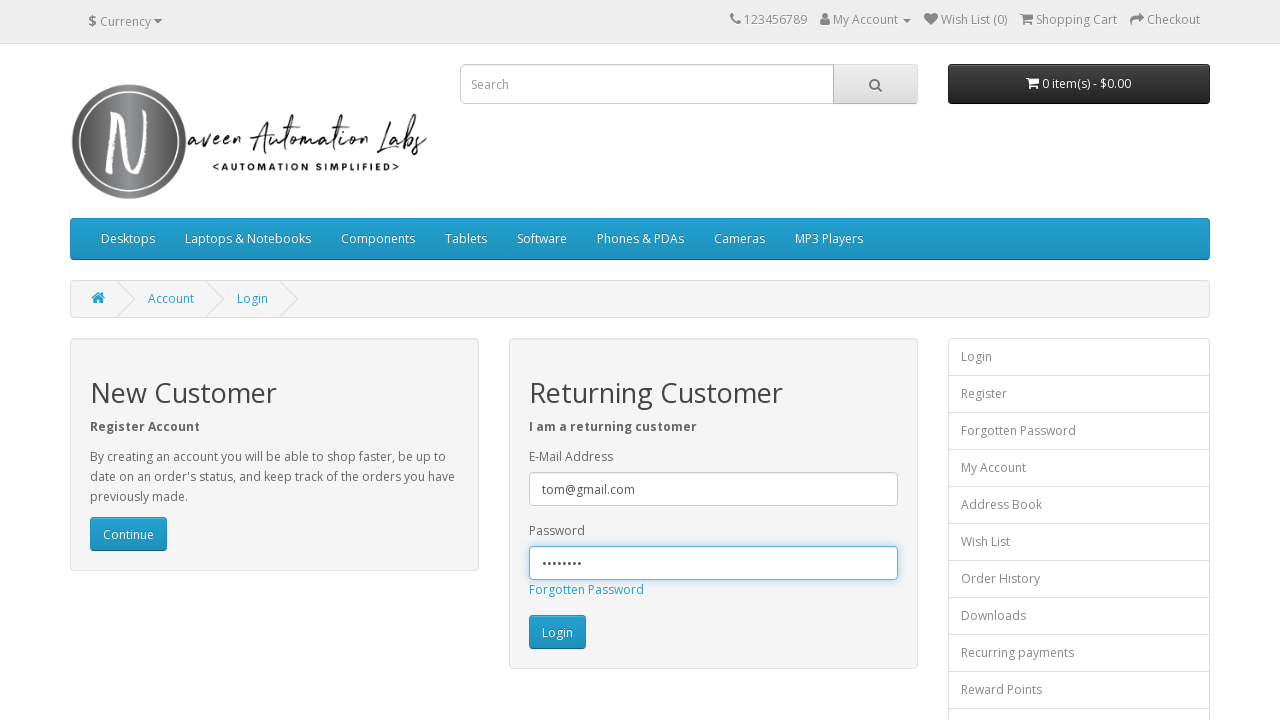